Tests number input field functionality by entering a value, using arrow down keys to decrement, arrow up to increment, and clearing the input field, with assertions on the expected values.

Starting URL: http://the-internet.herokuapp.com/inputs

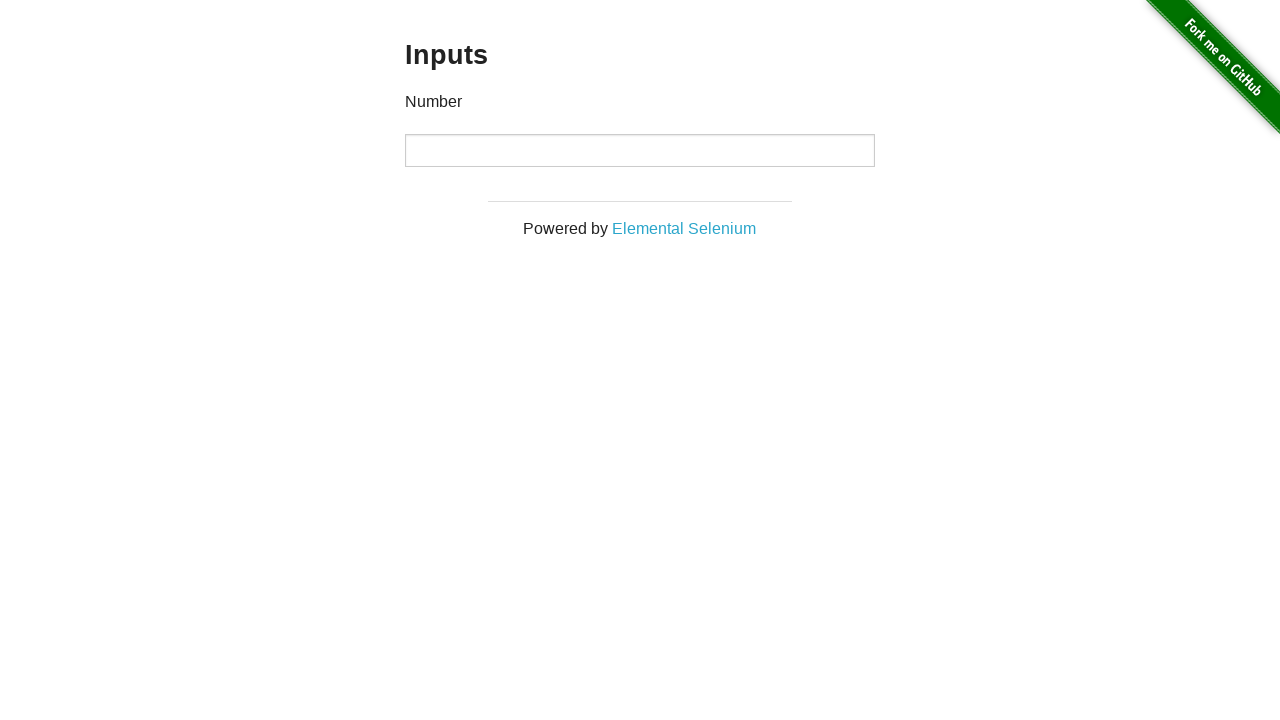

Filled number input field with '20' on input
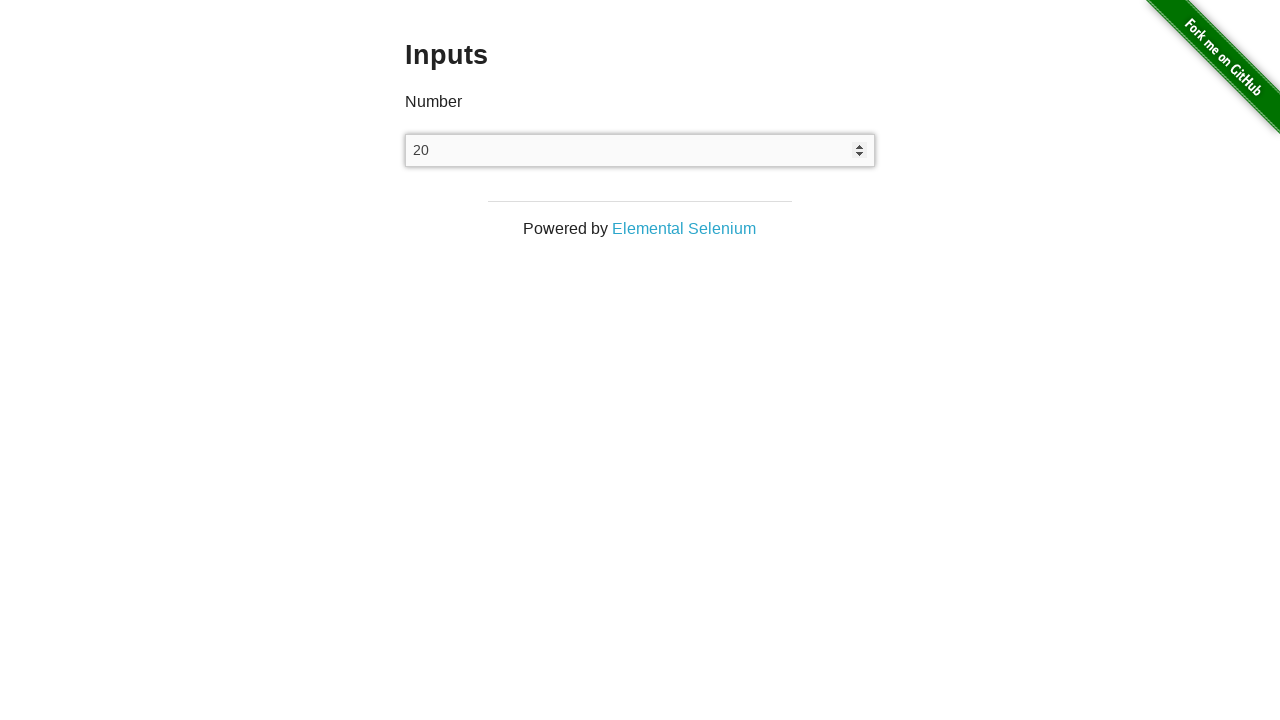

Asserted input field value equals '20'
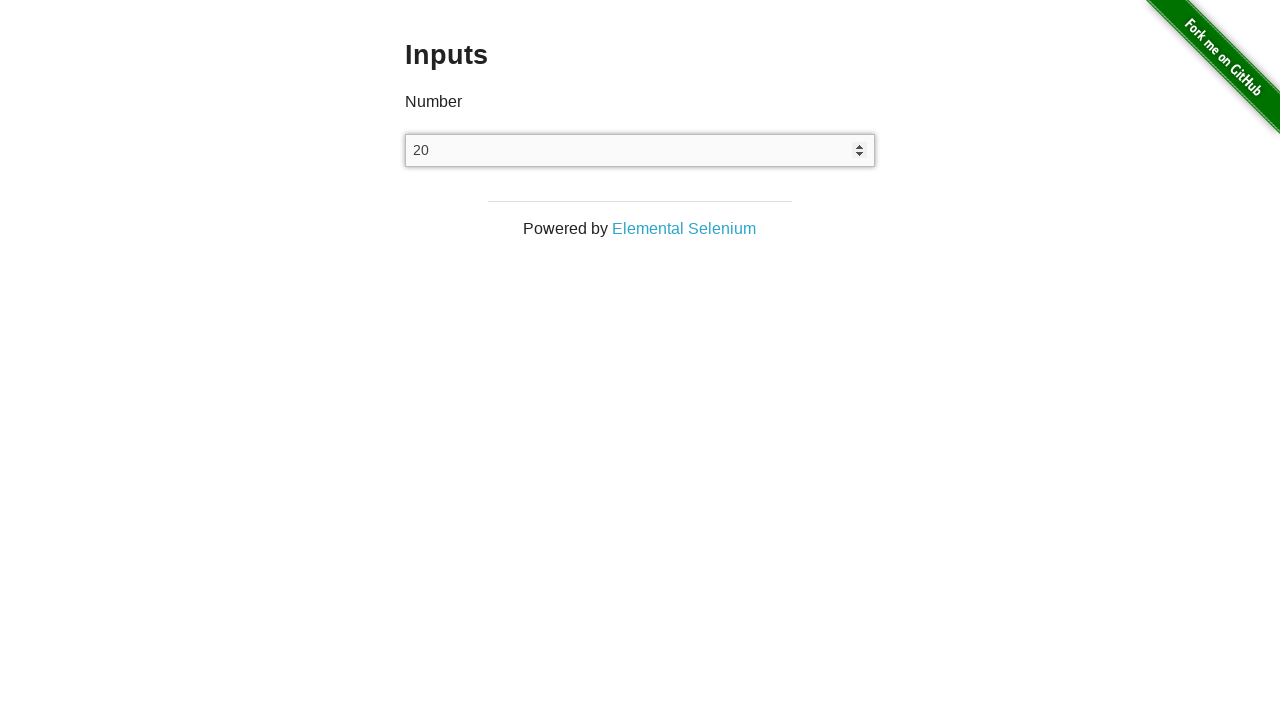

Pressed ArrowDown once to decrement from 20 to 19 on input
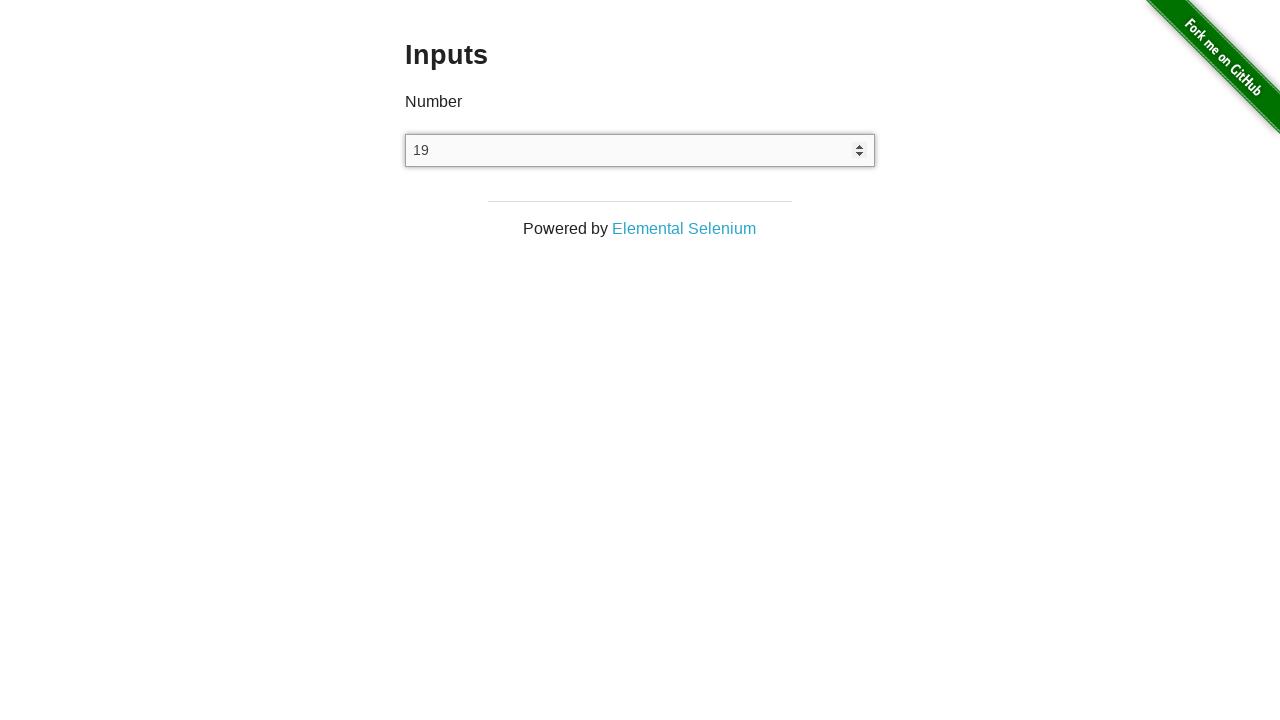

Asserted input field value equals '19'
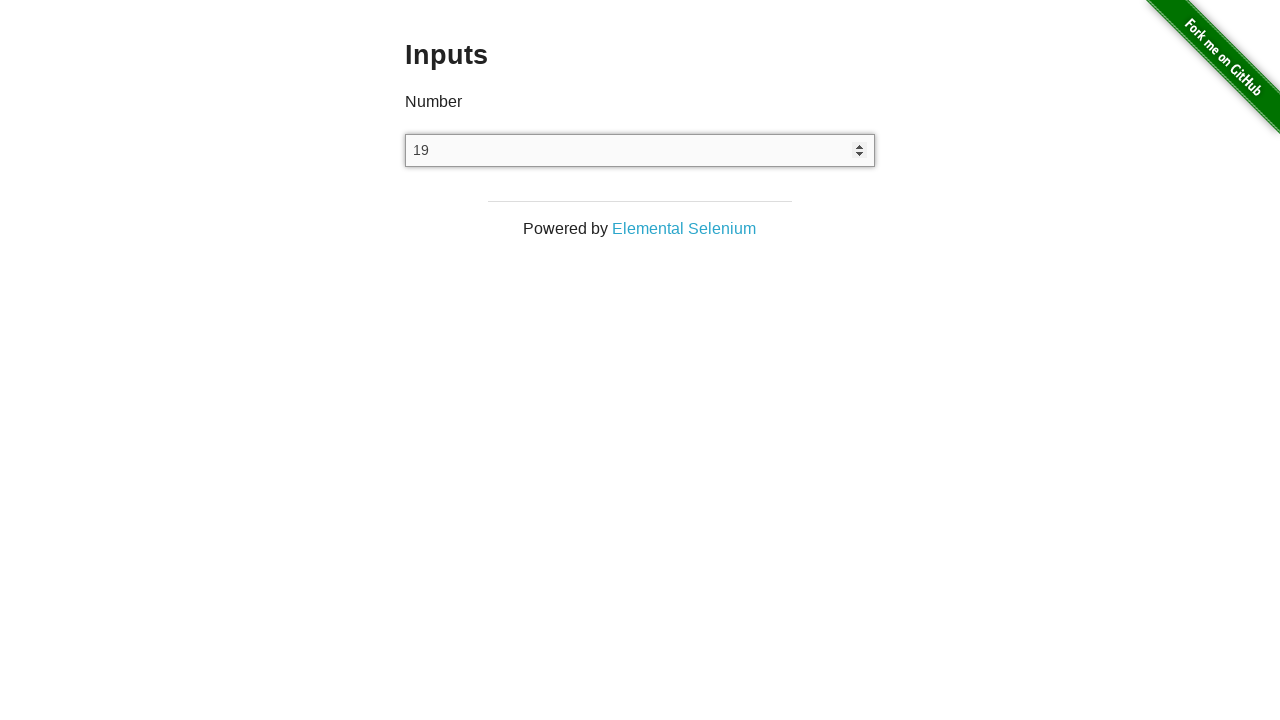

Pressed ArrowDown to decrement value on input
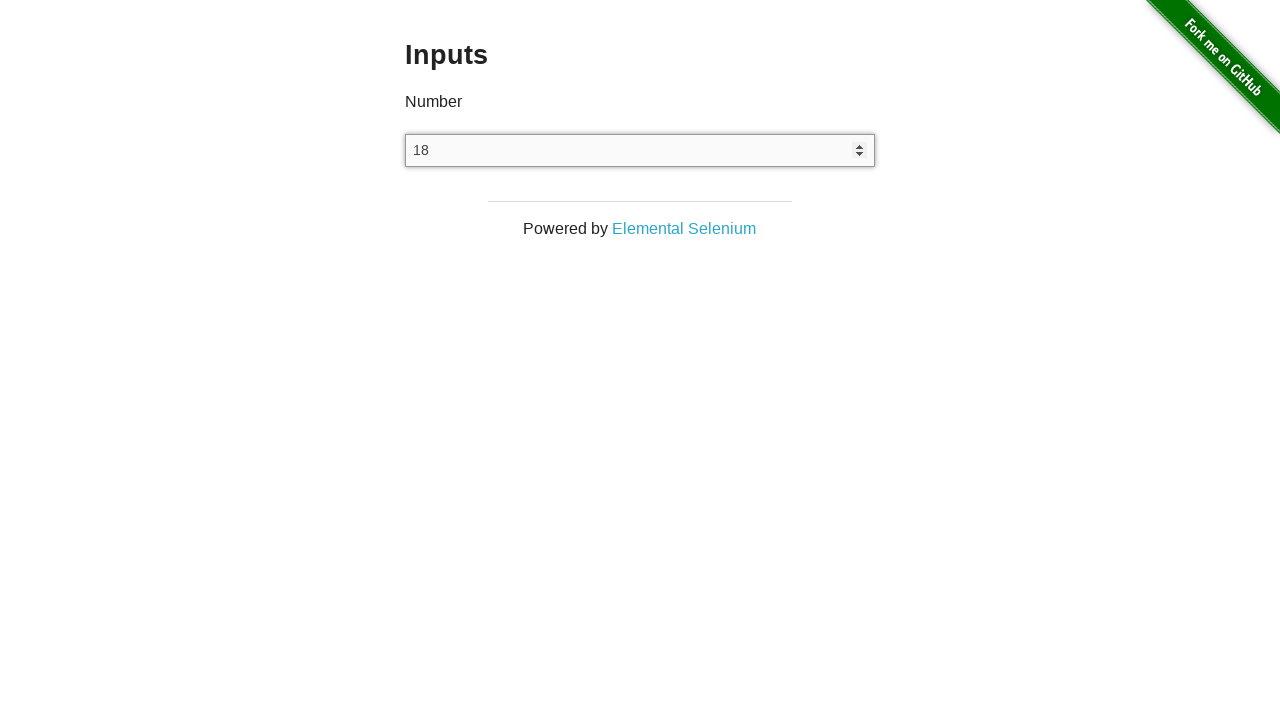

Pressed ArrowDown to decrement value on input
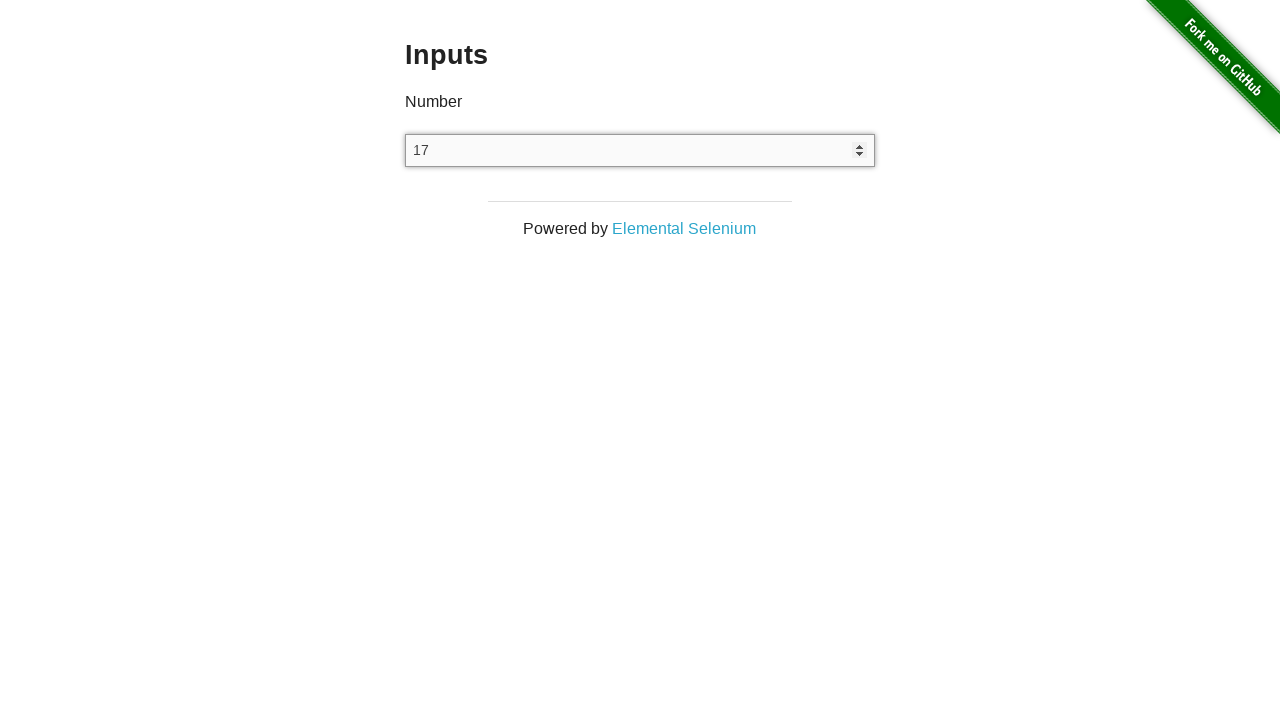

Pressed ArrowDown to decrement value on input
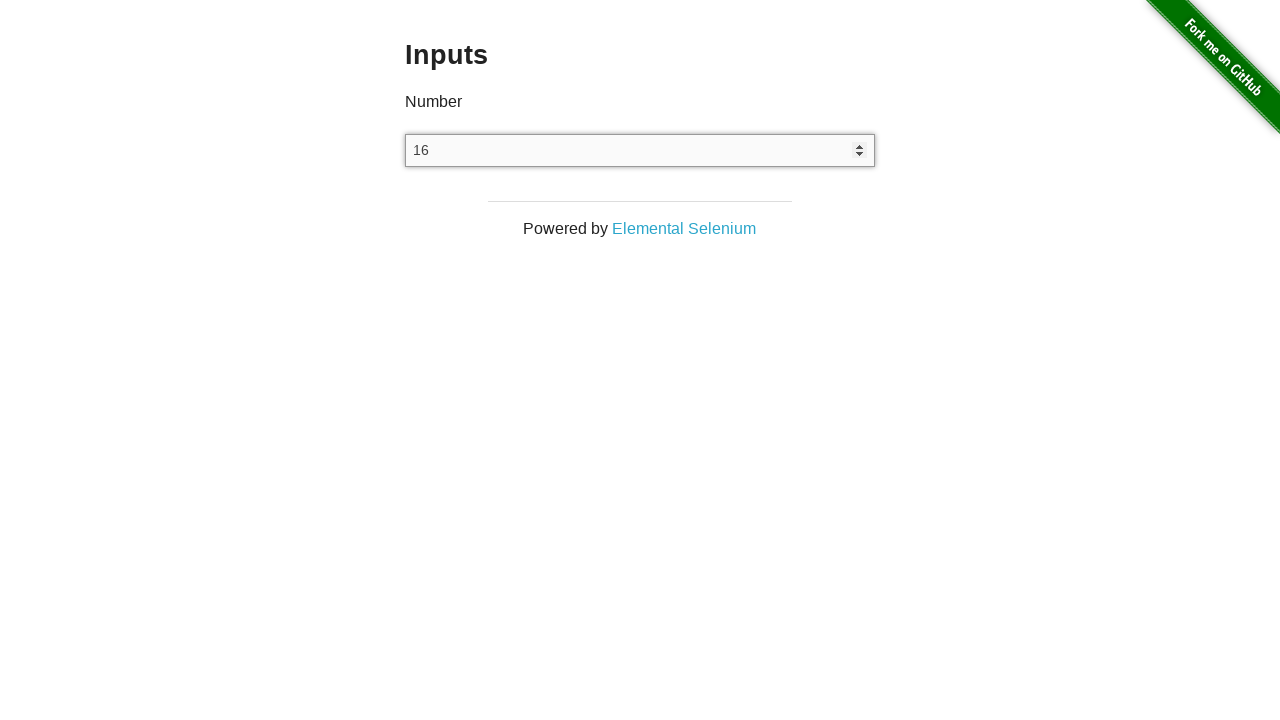

Pressed ArrowDown to decrement value on input
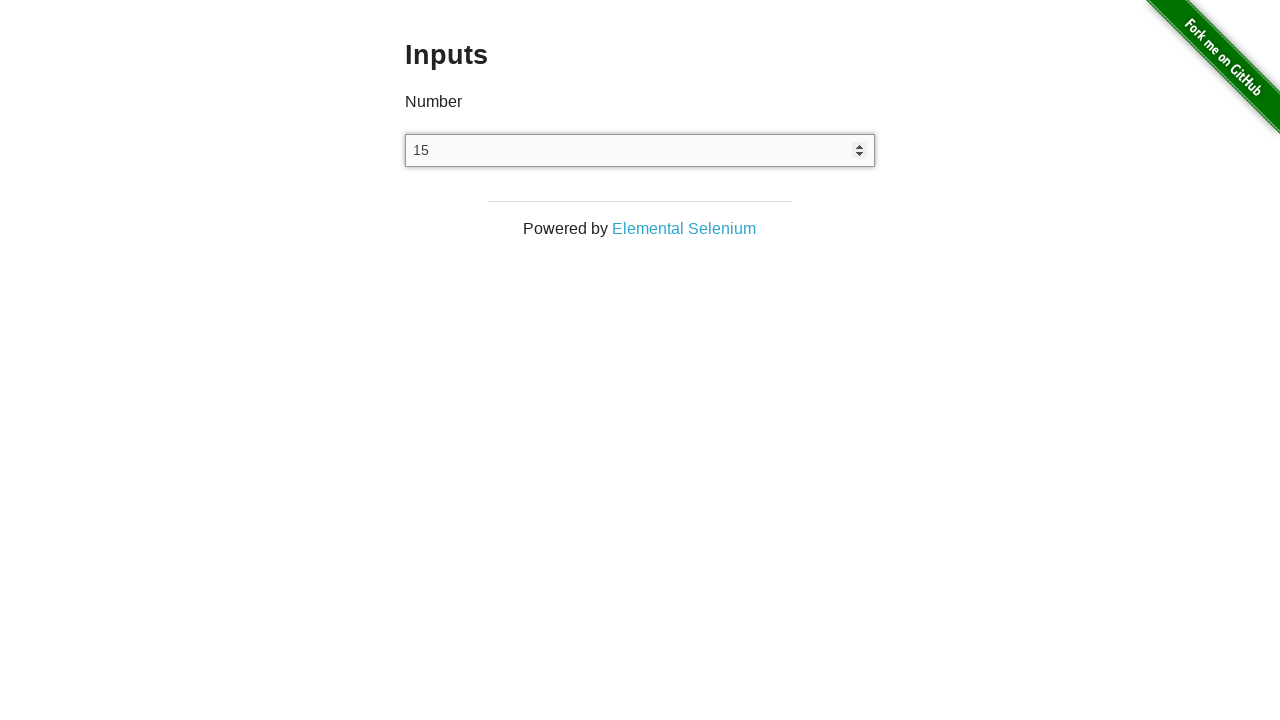

Pressed ArrowDown to decrement value on input
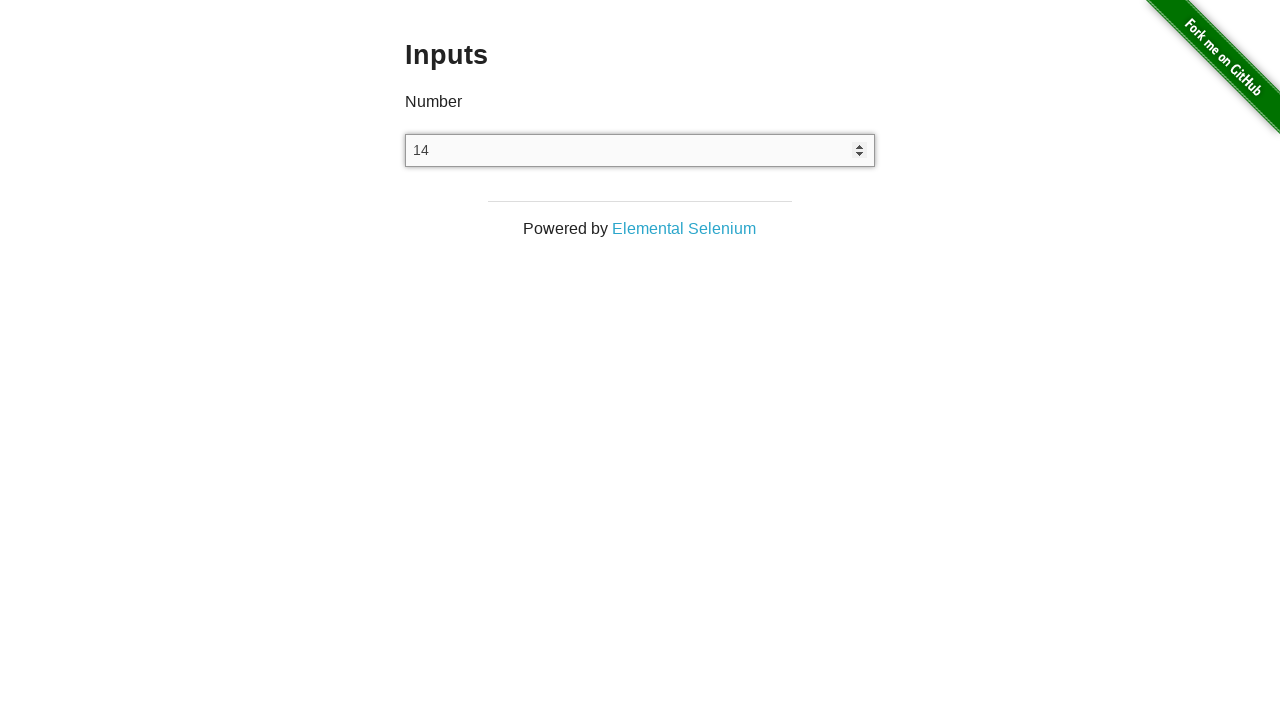

Pressed ArrowDown to decrement value on input
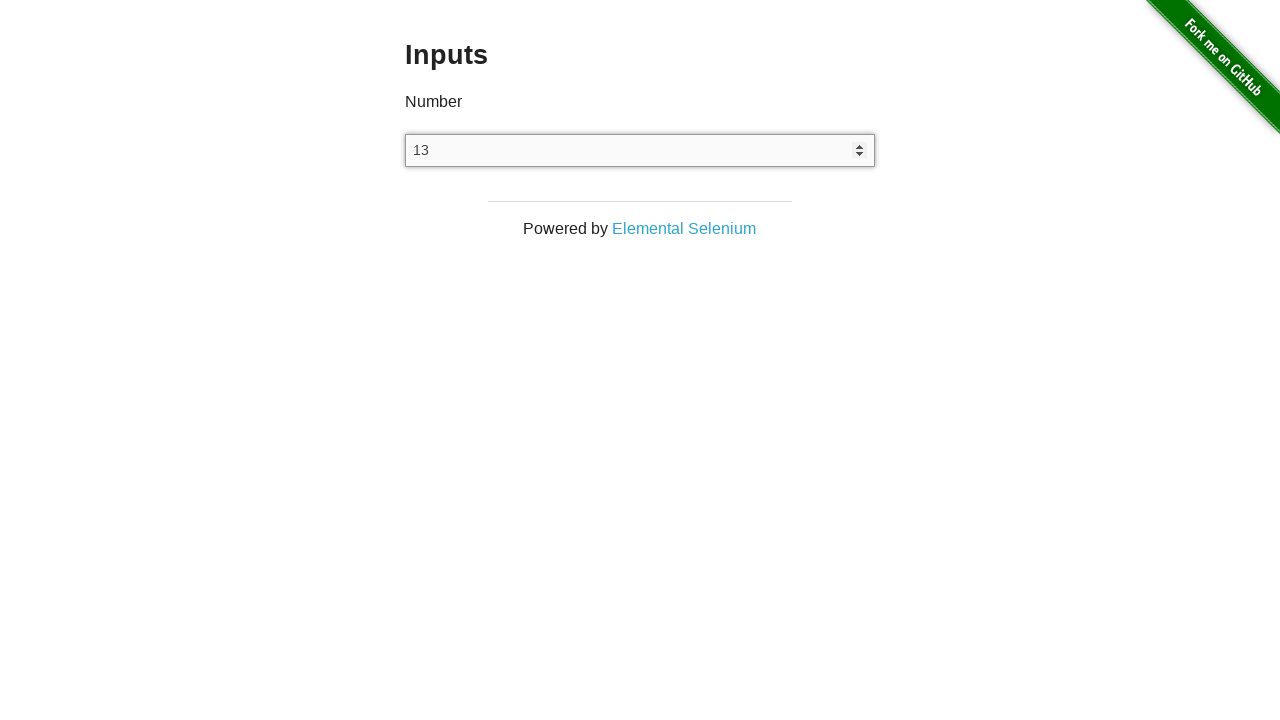

Pressed ArrowDown to decrement value on input
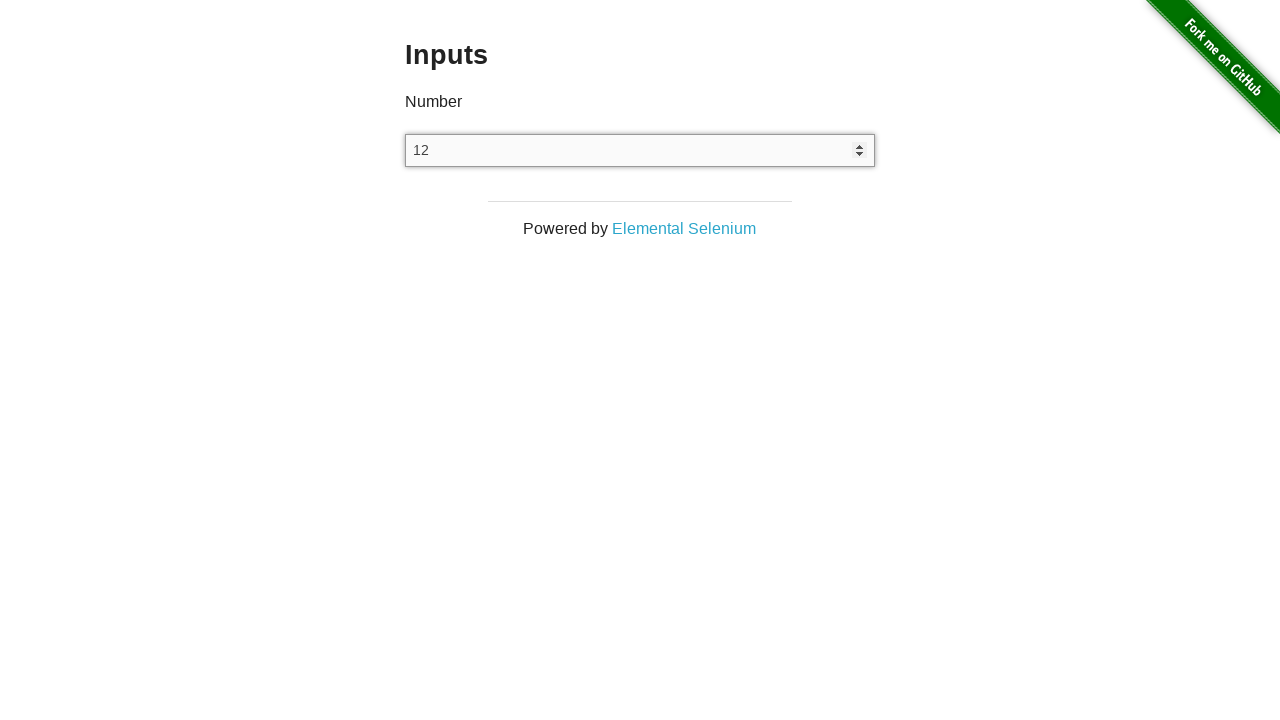

Pressed ArrowDown to decrement value on input
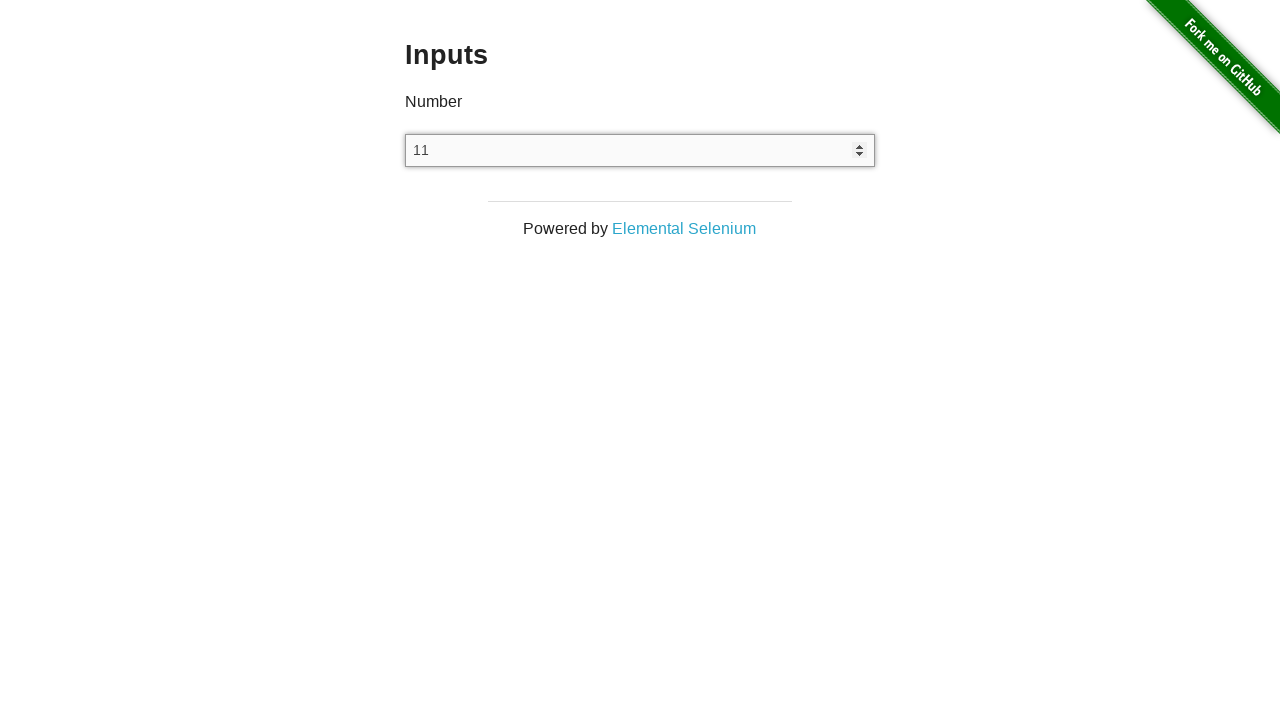

Pressed ArrowDown to decrement value on input
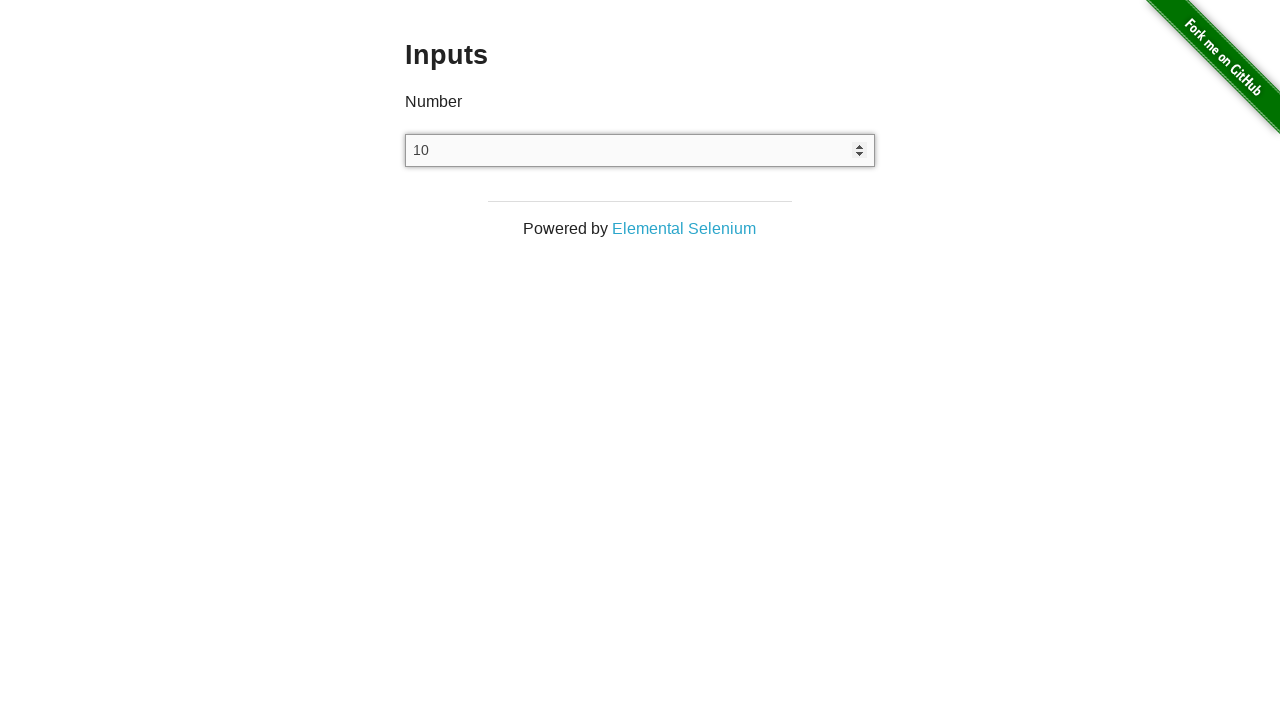

Pressed ArrowDown to decrement value on input
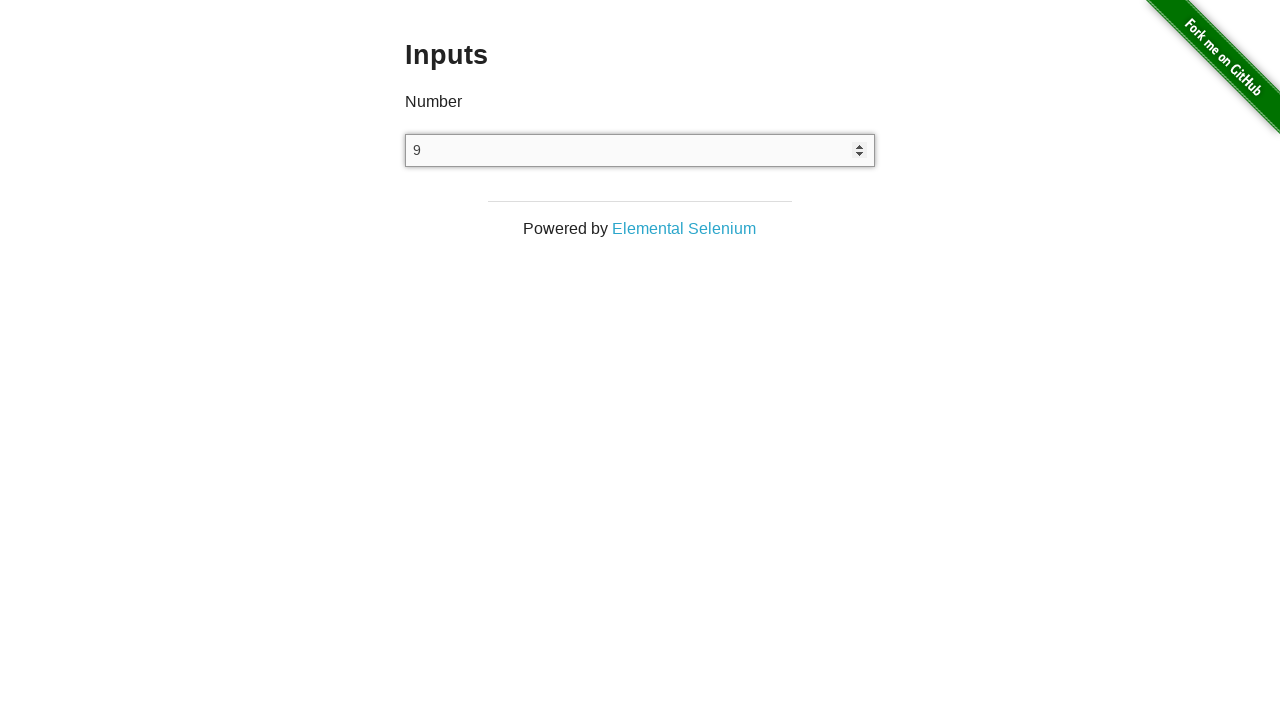

Asserted input field value equals '9' after 10 decrements
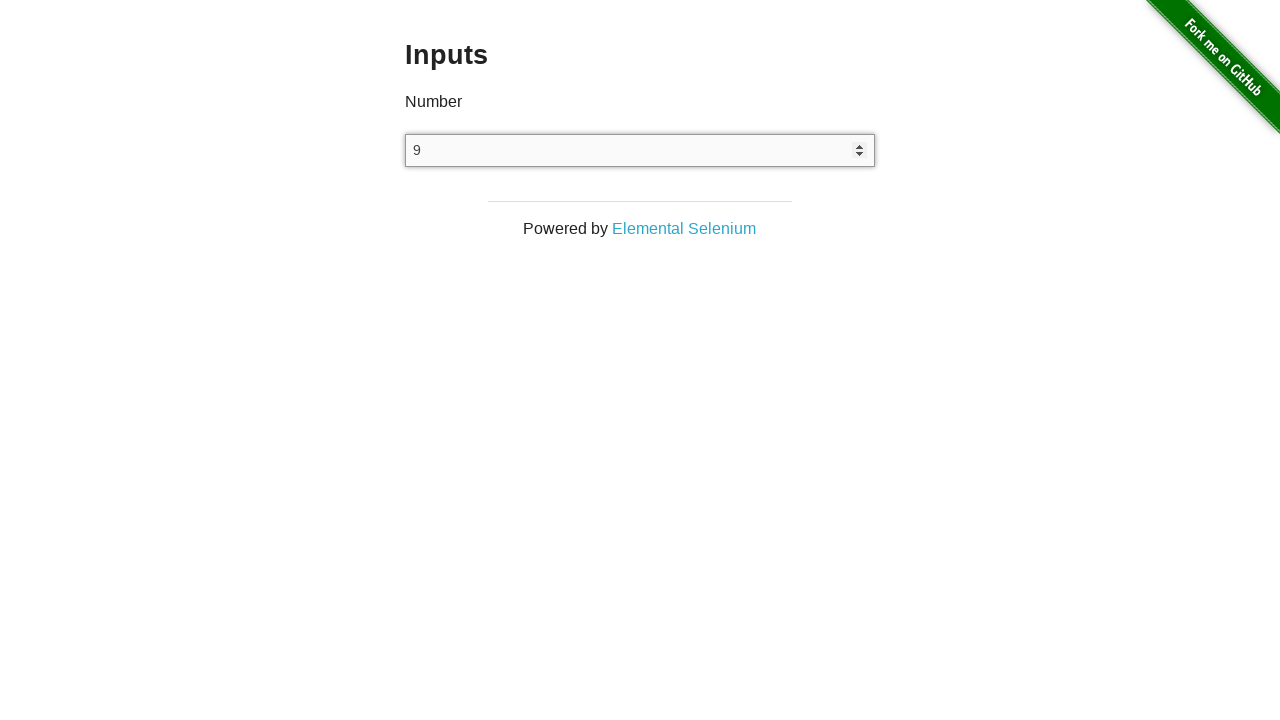

Pressed ArrowUp once to increment from 9 to 10 on input
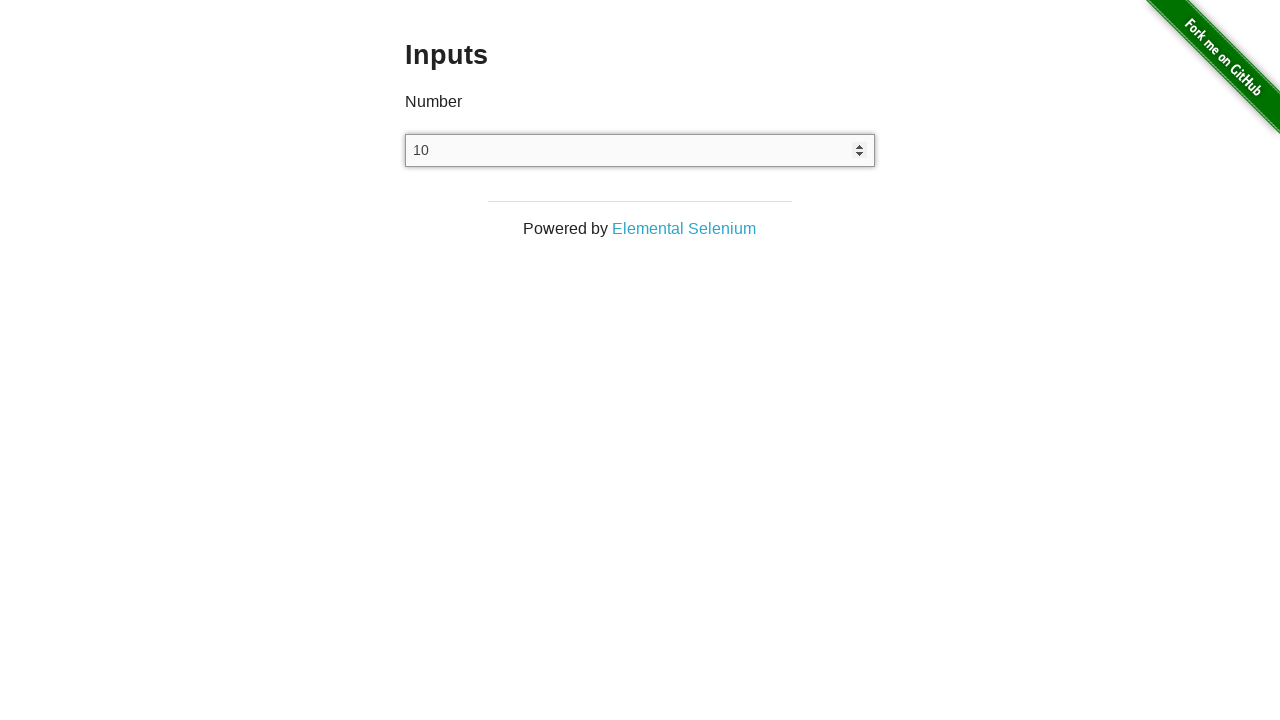

Asserted input field value equals '10'
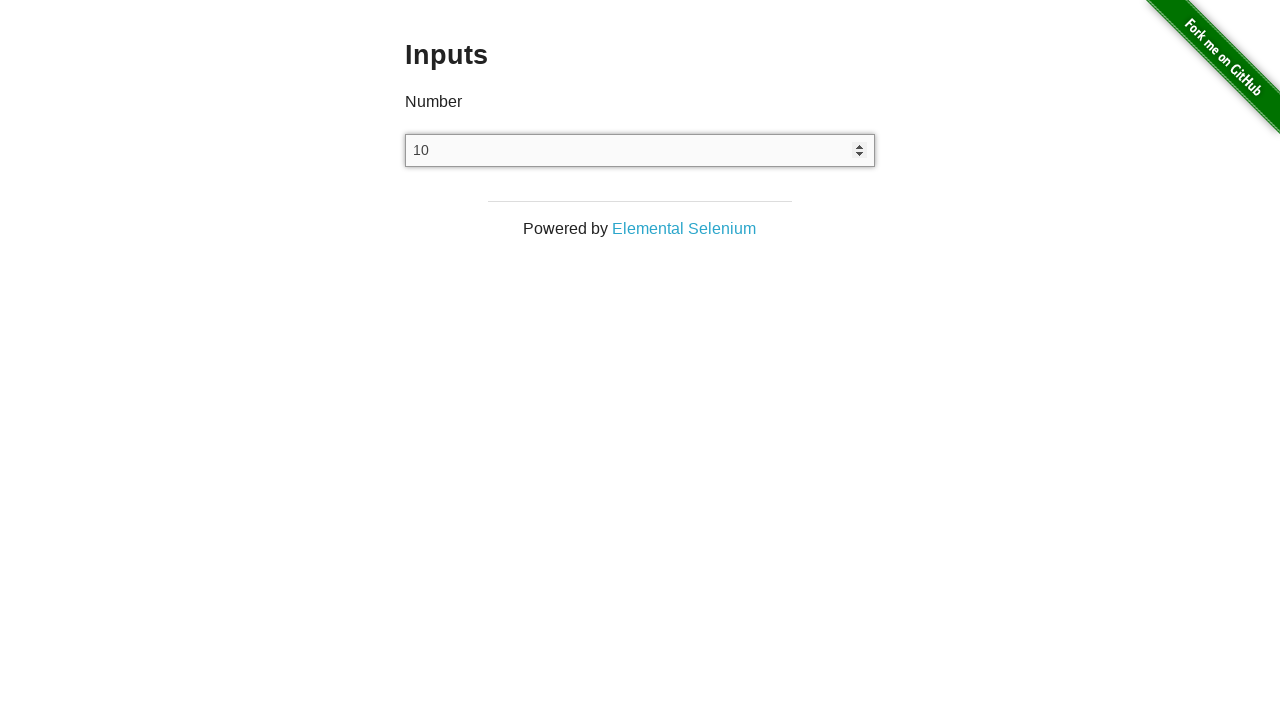

Cleared the input field on input
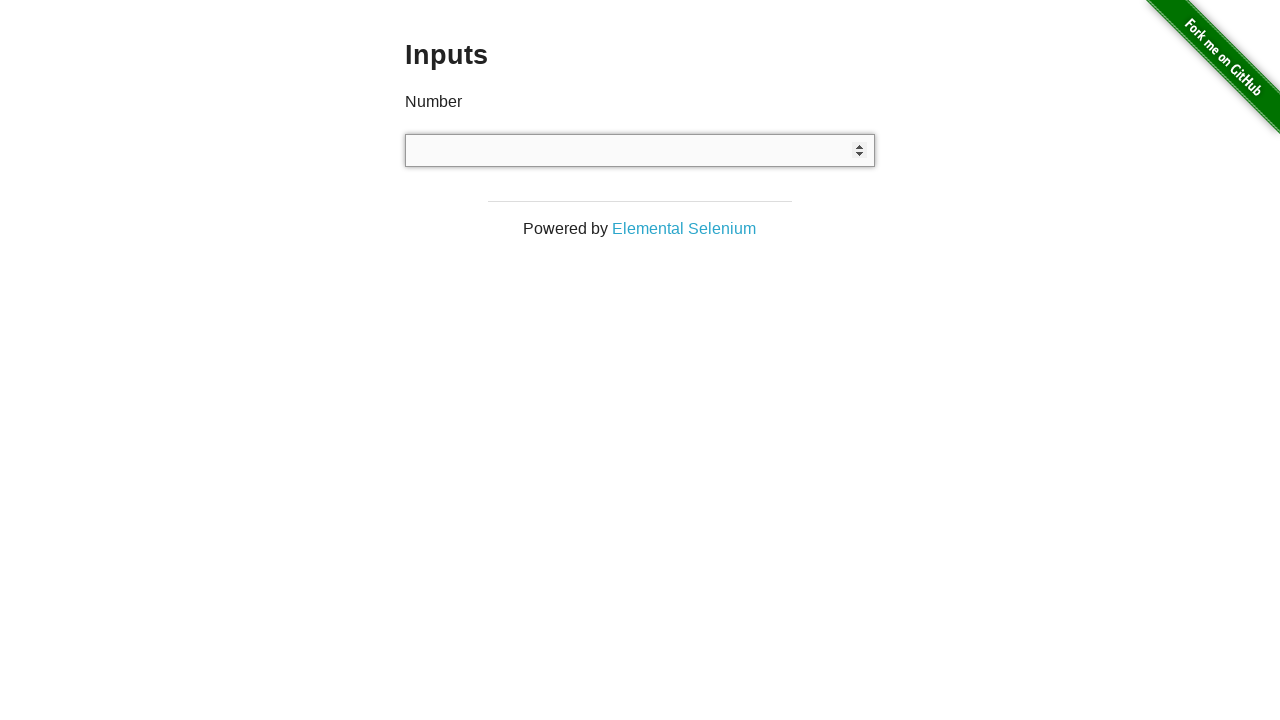

Asserted input field is empty
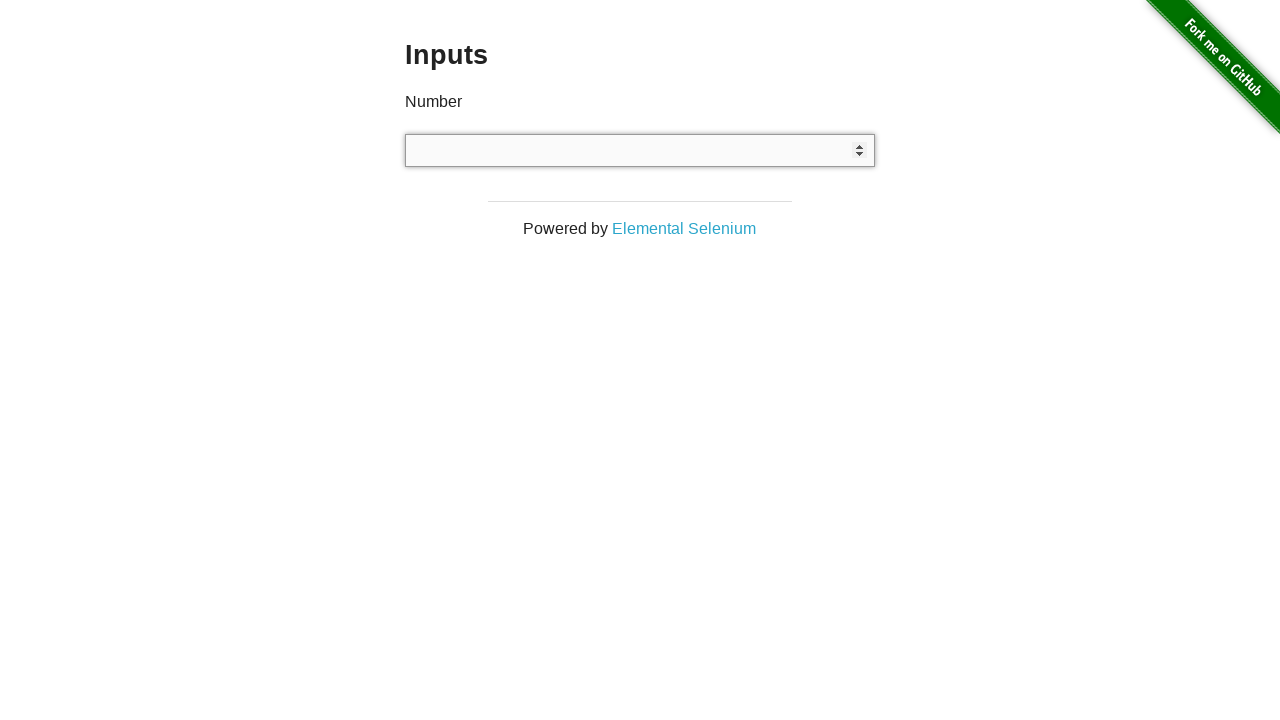

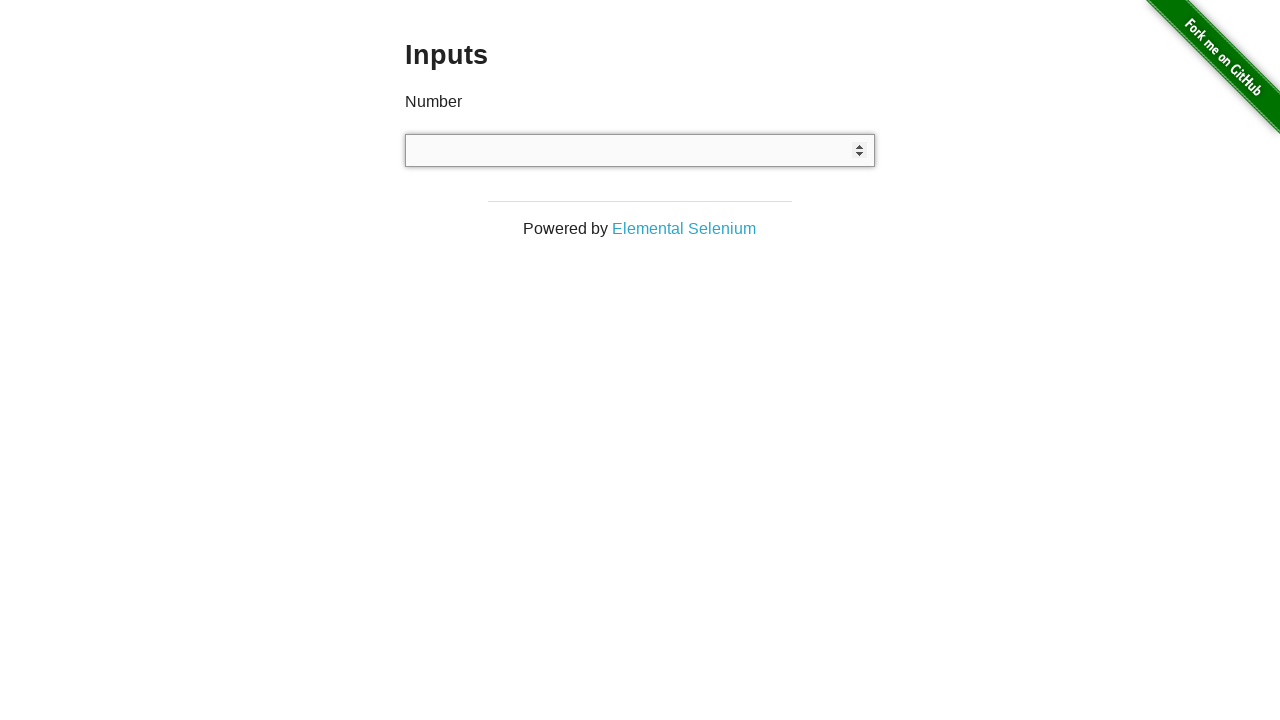